Navigates to a Selenium practice e-commerce page and verifies that product names are displayed on the page.

Starting URL: https://rahulshettyacademy.com/seleniumPractise/#/

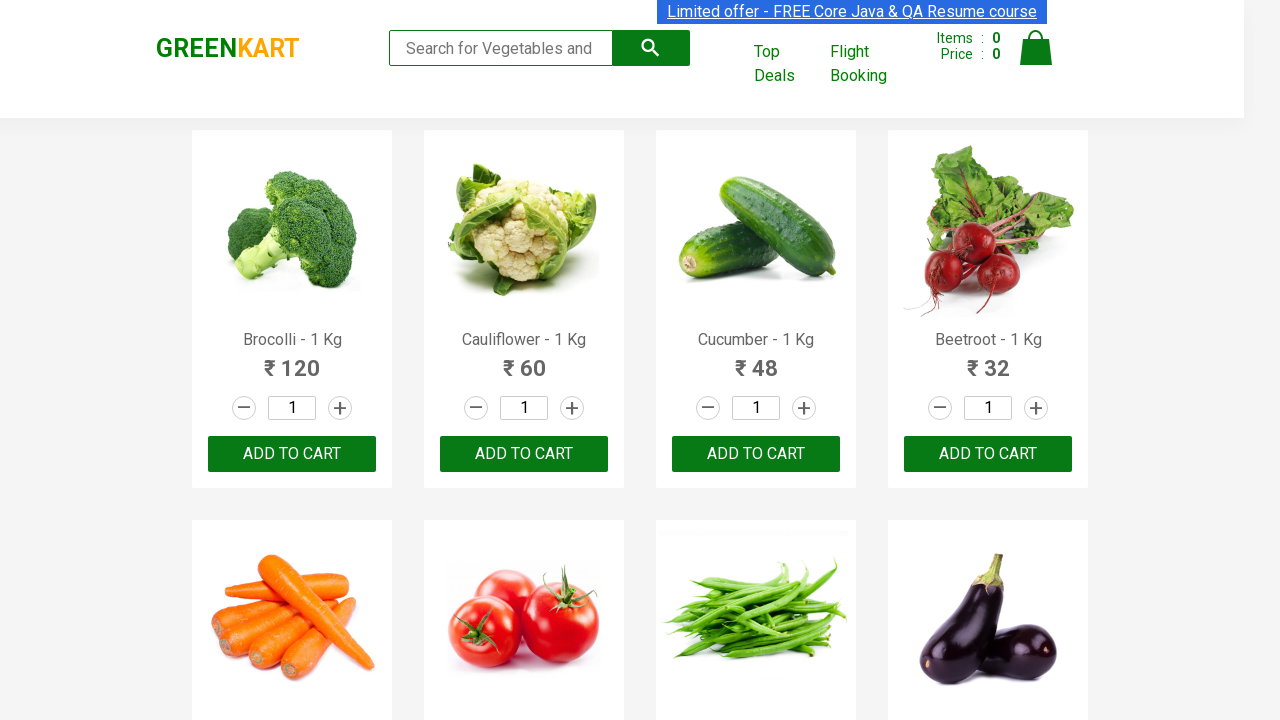

Navigated to Selenium practice e-commerce page
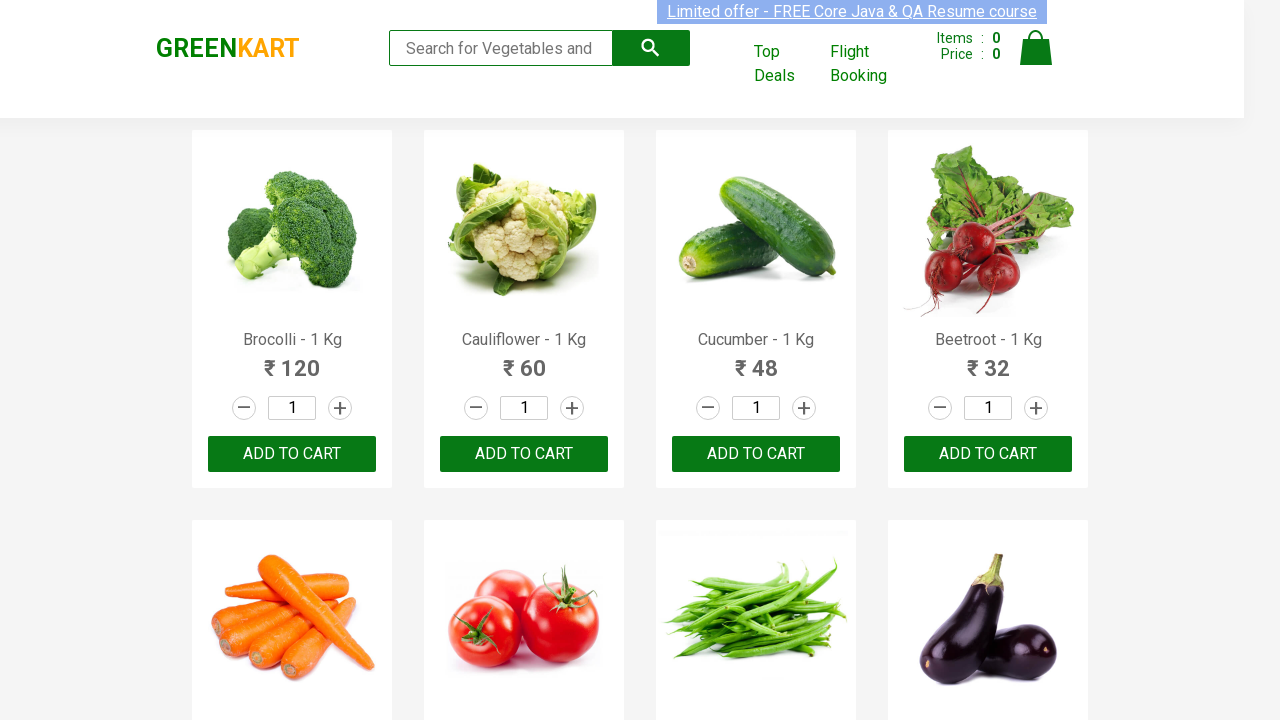

Product items loaded - h4.product-name selector is present
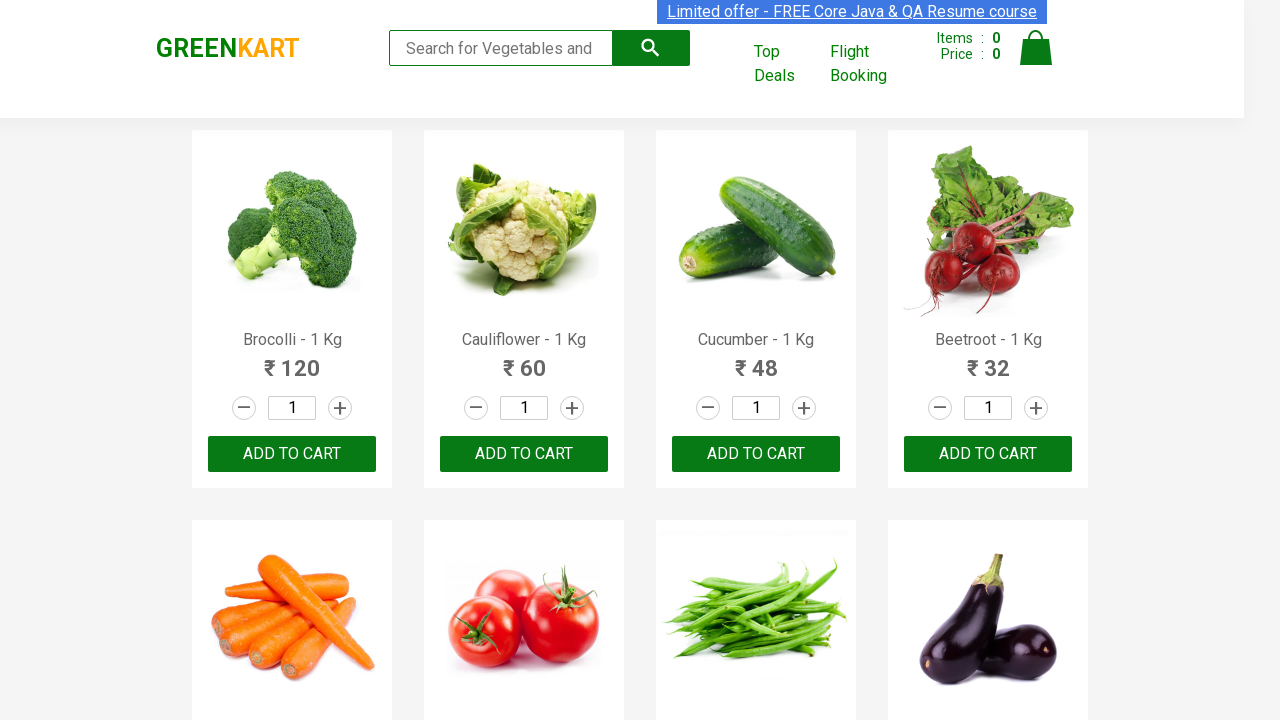

Located first product name element
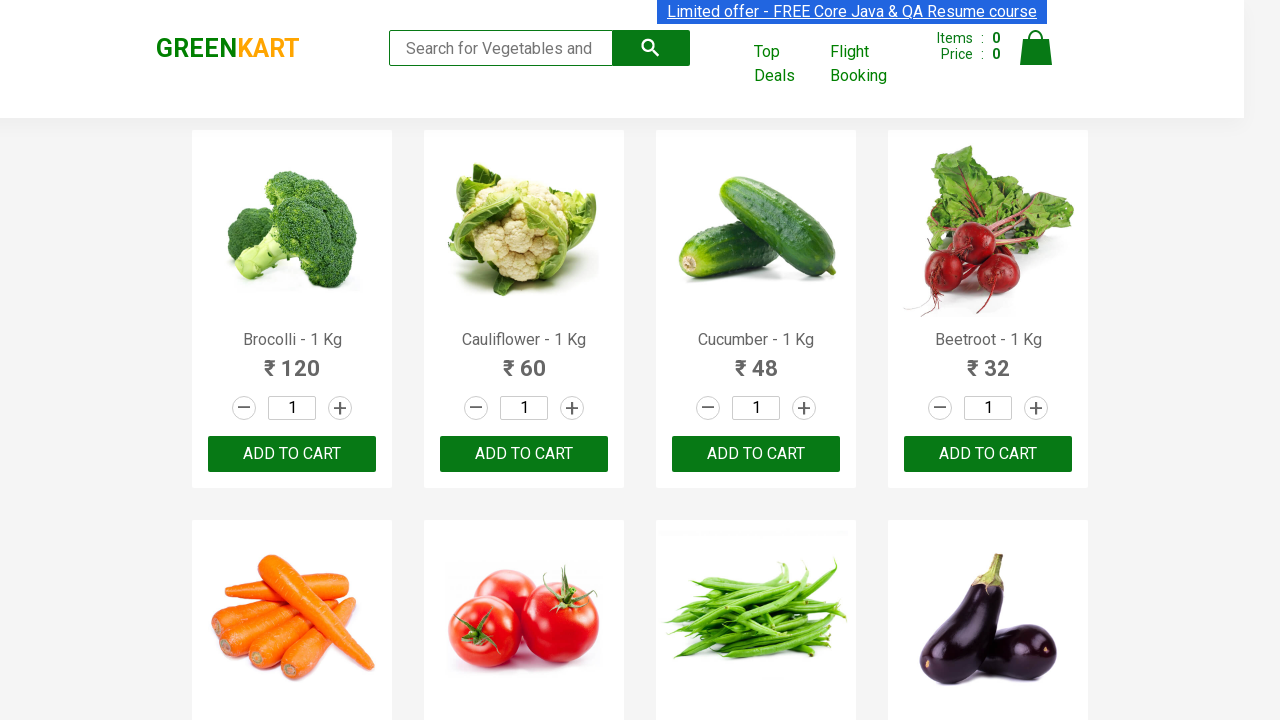

Verified product name is visible on the page
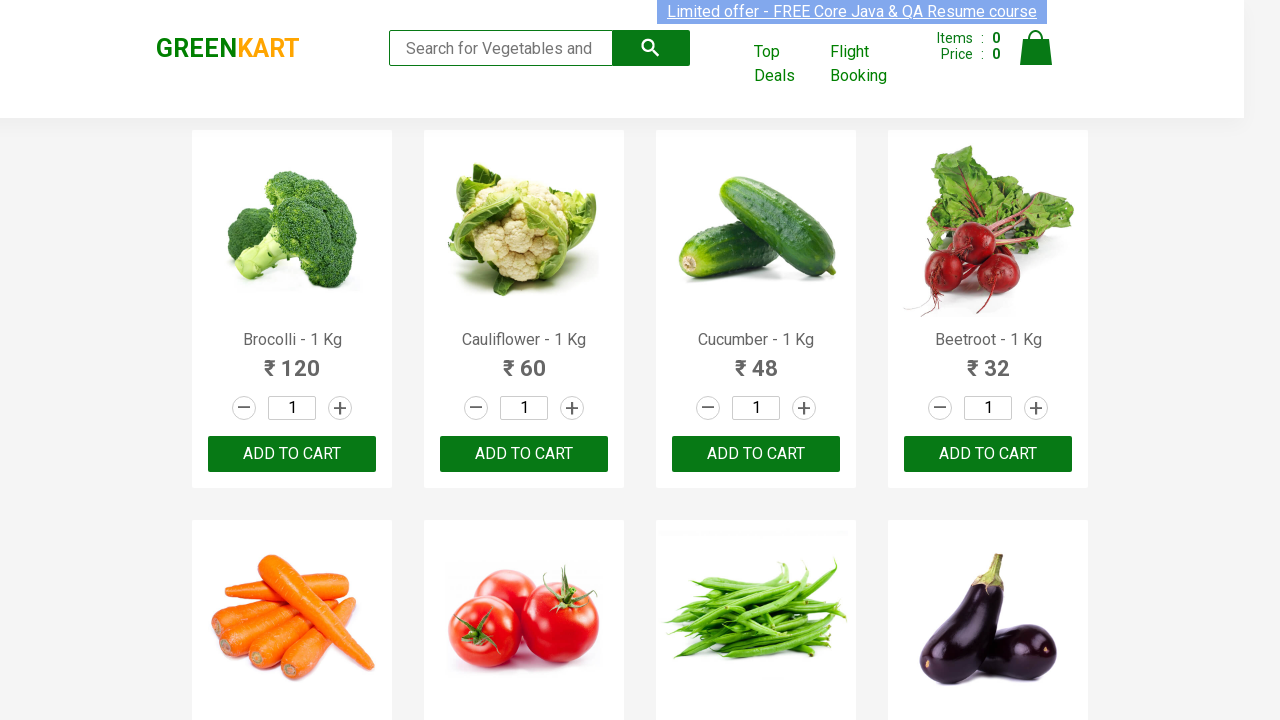

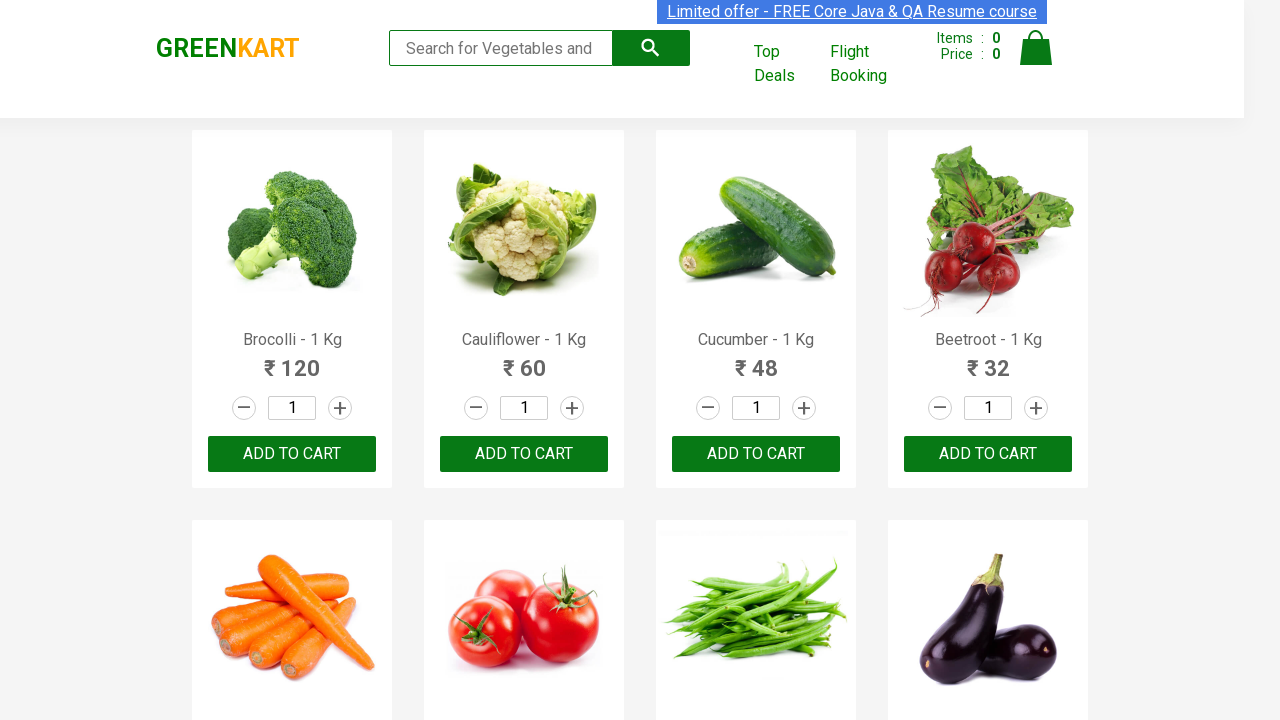